Tests GitHub homepage by navigating and maximizing the window

Starting URL: https://github.com

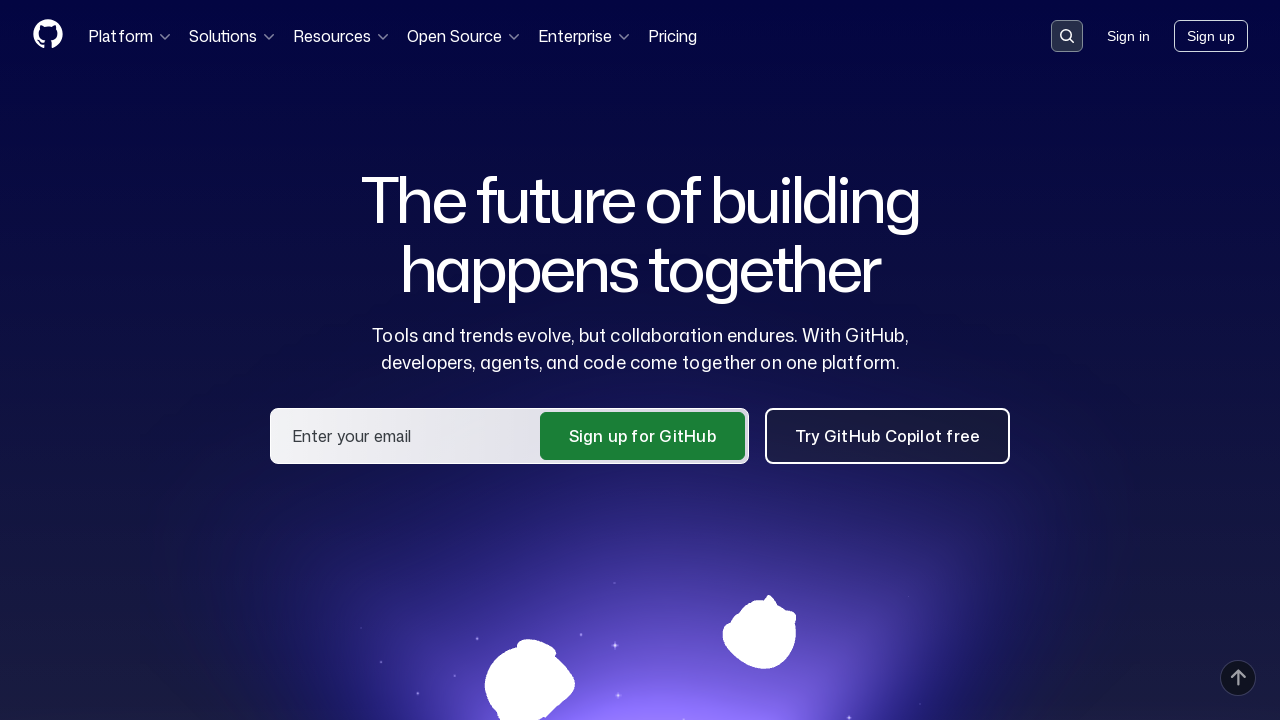

Set viewport to full screen size (1920x1080)
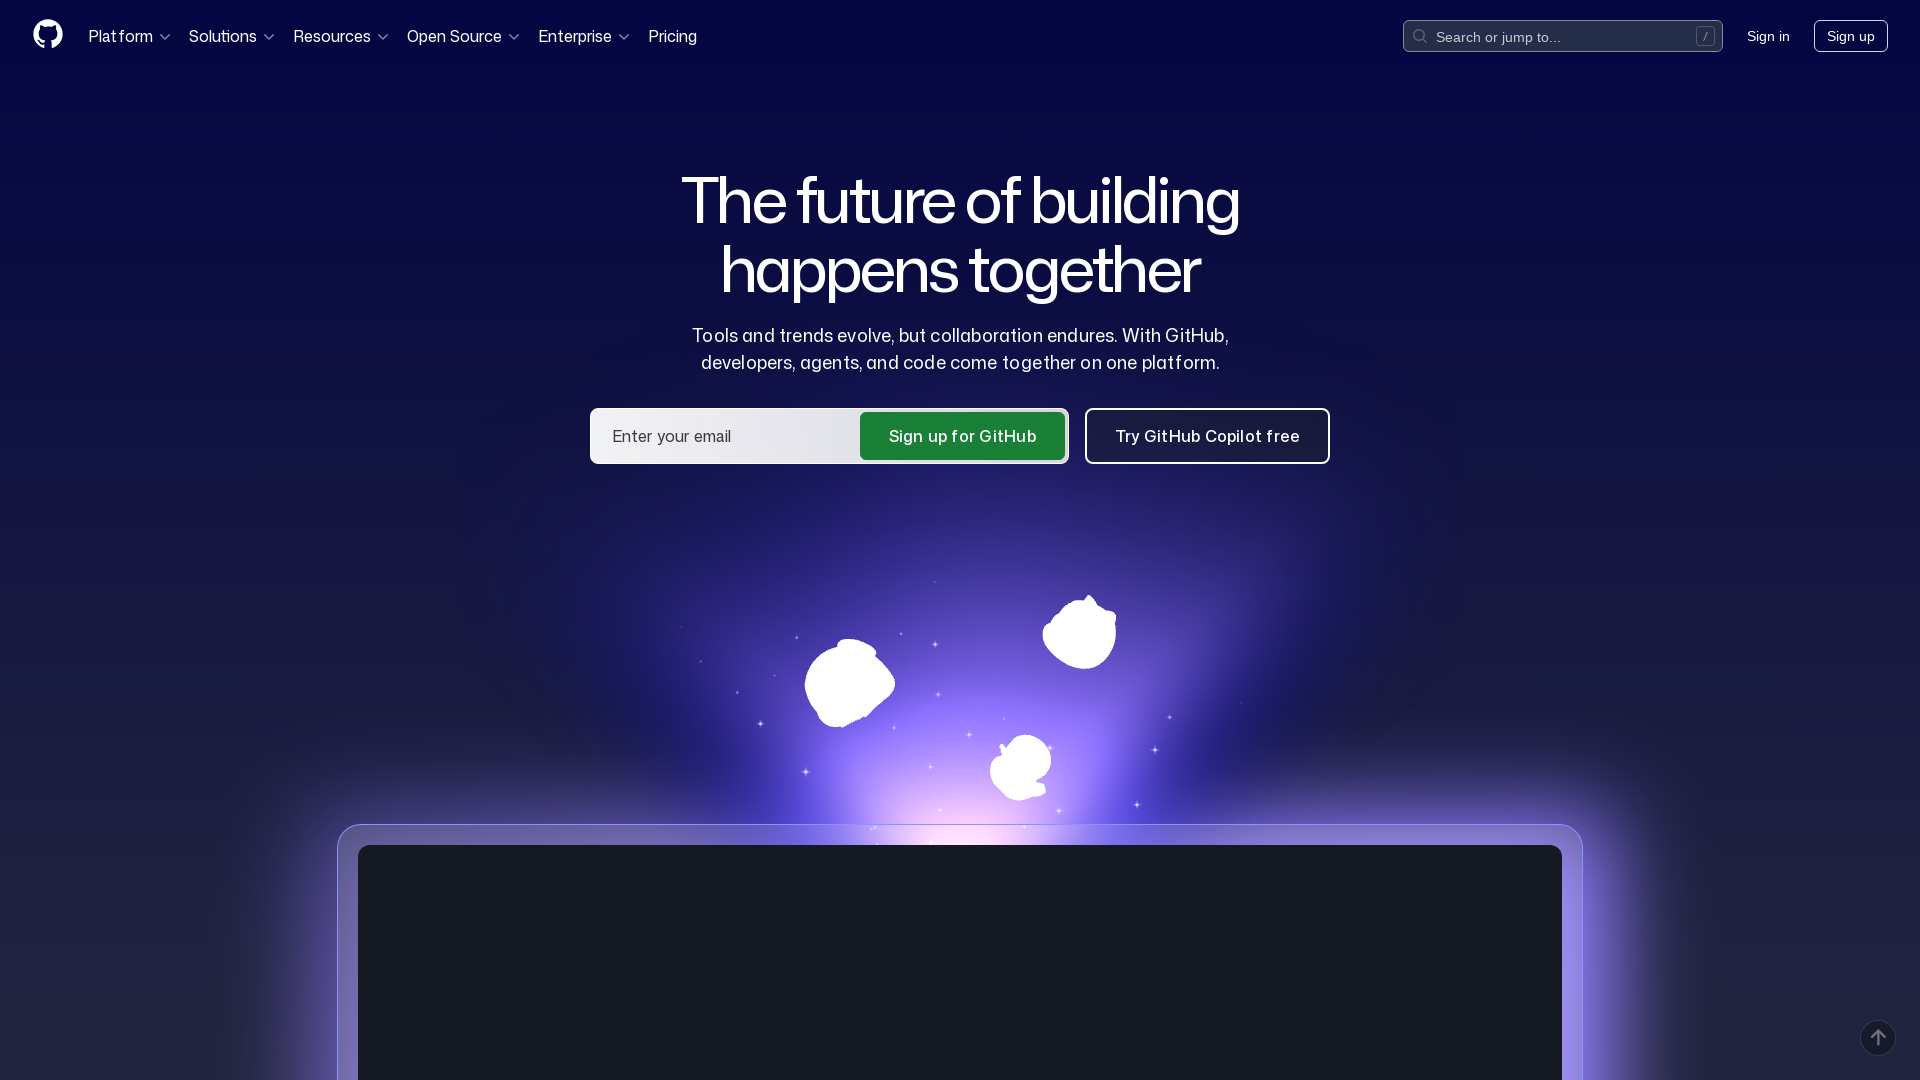

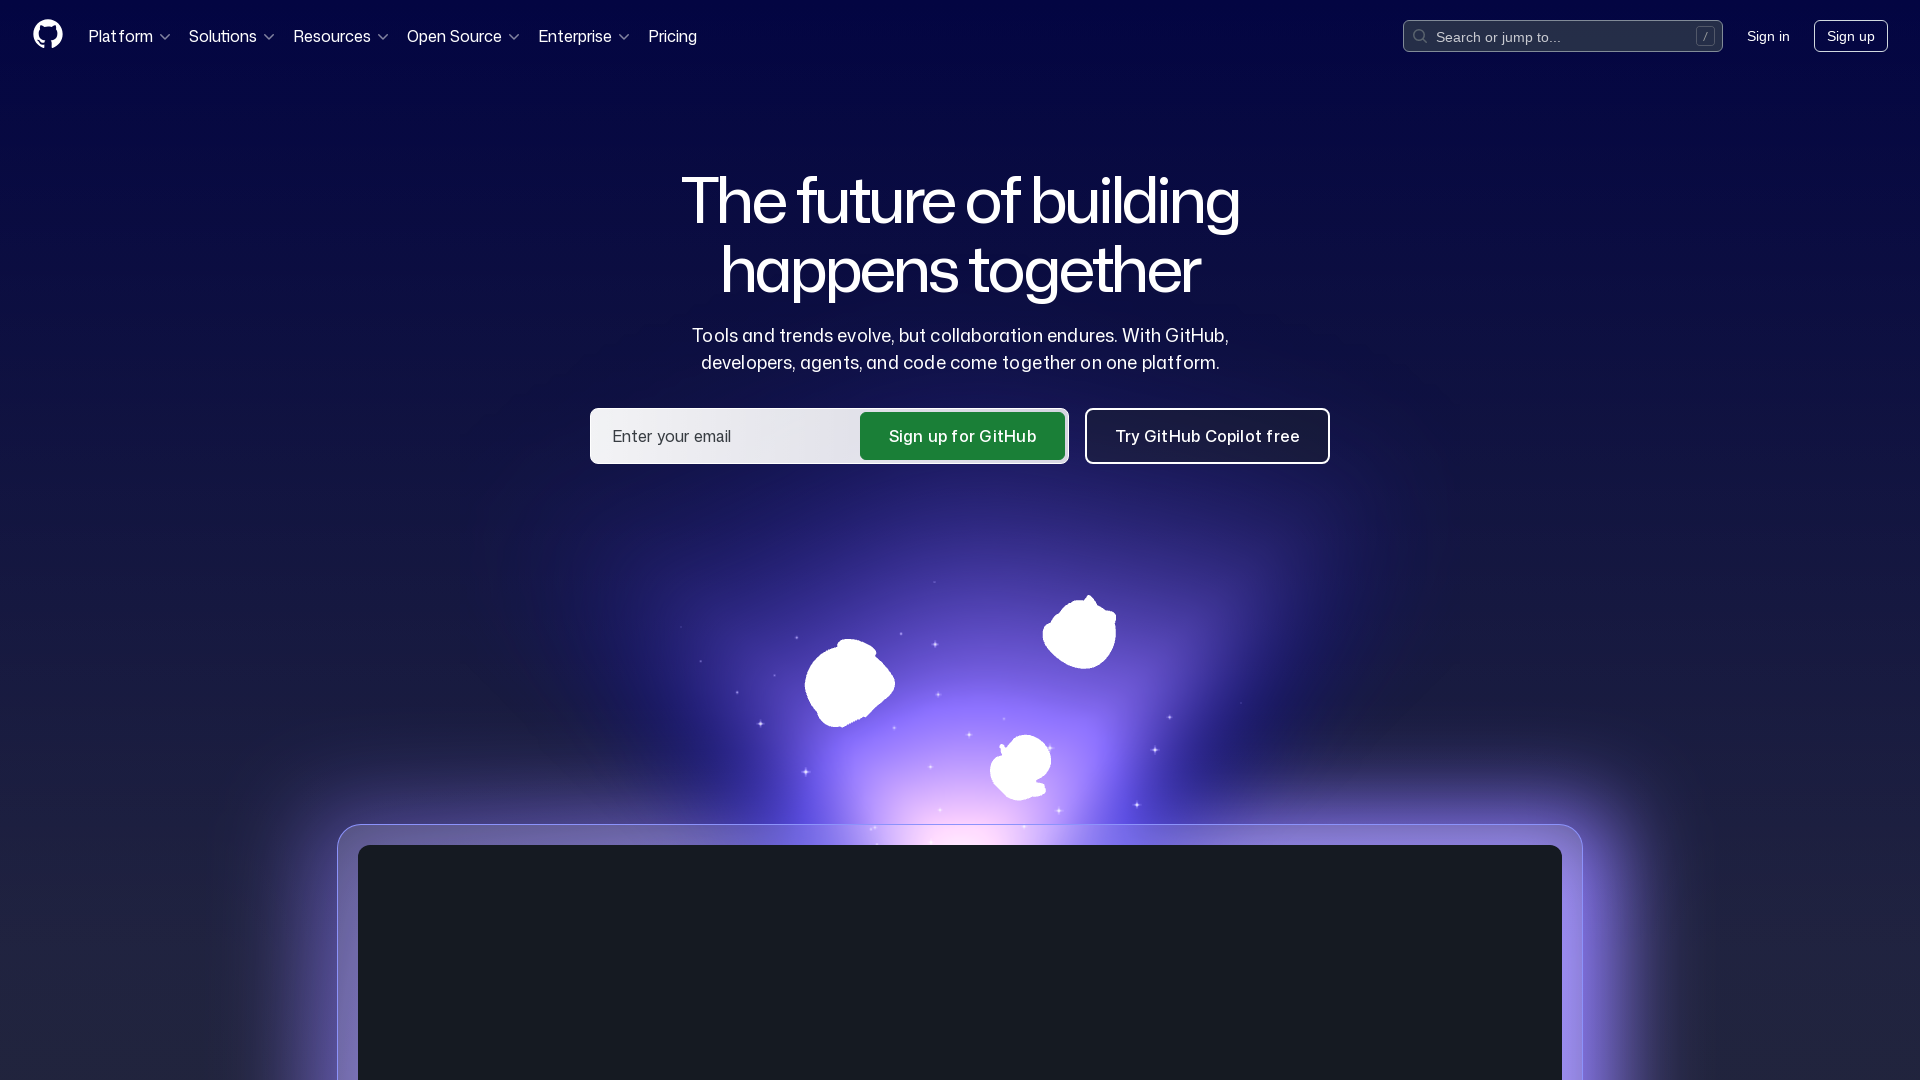